Tests window popup modal functionality by clicking buttons B1 and B2, which open new browser windows, then switches focus between the windows to verify the correct pages are opened.

Starting URL: https://syntaxprojects.com/window-popup-modal-demo-homework.php

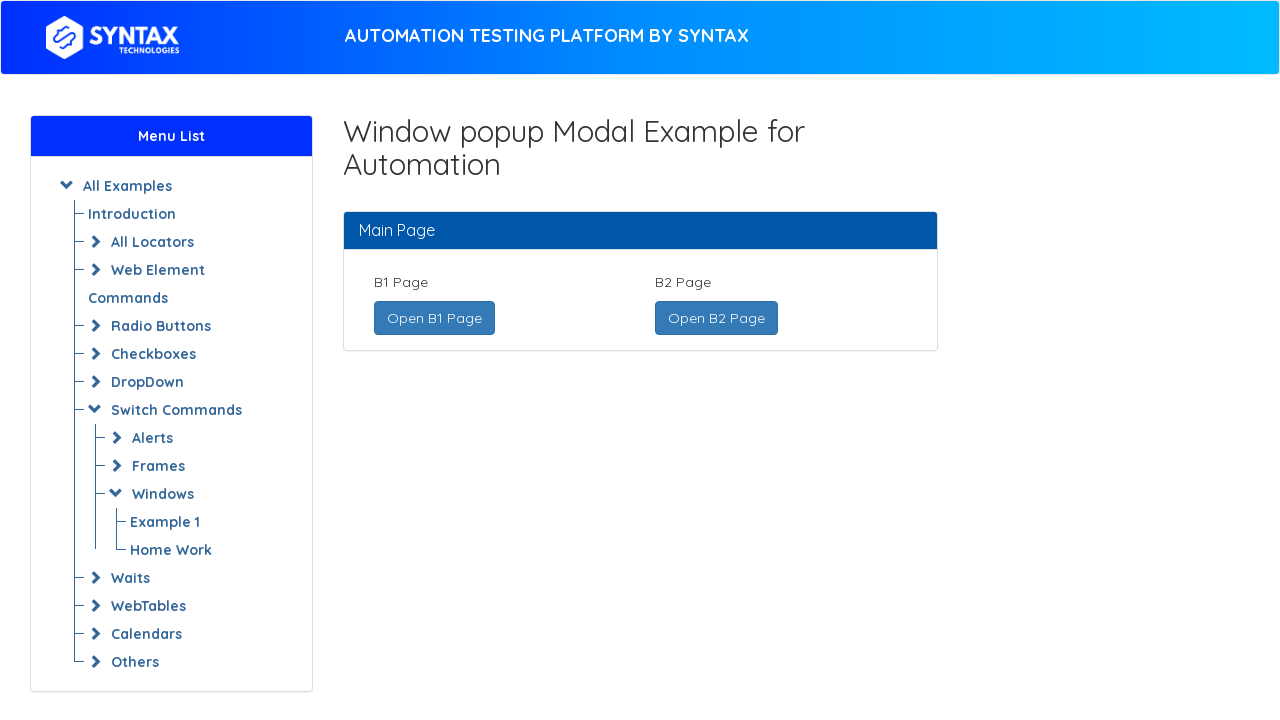

Navigated to window popup modal demo page
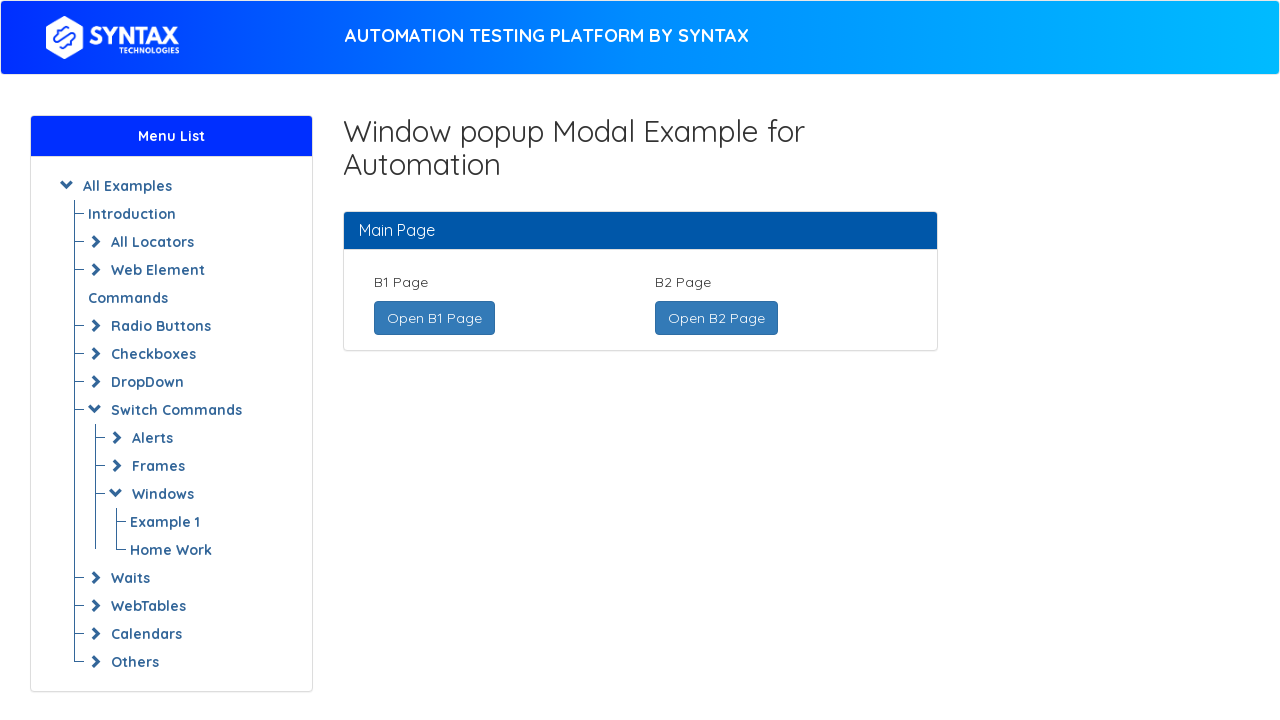

Clicked Button B1 to open new window at (434, 318) on a.btn.btn-primary.followeasy
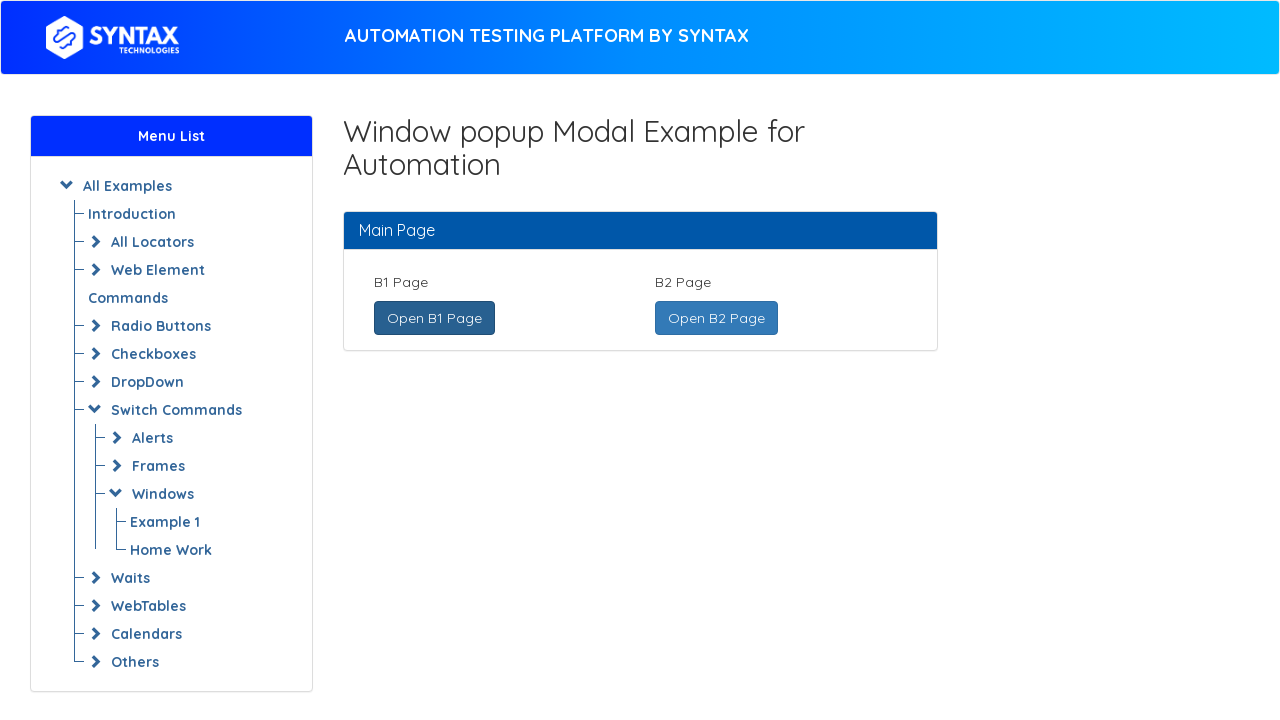

Clicked Button B2 to open another new window at (434, 318) on a.btn.btn-primary >> nth=0
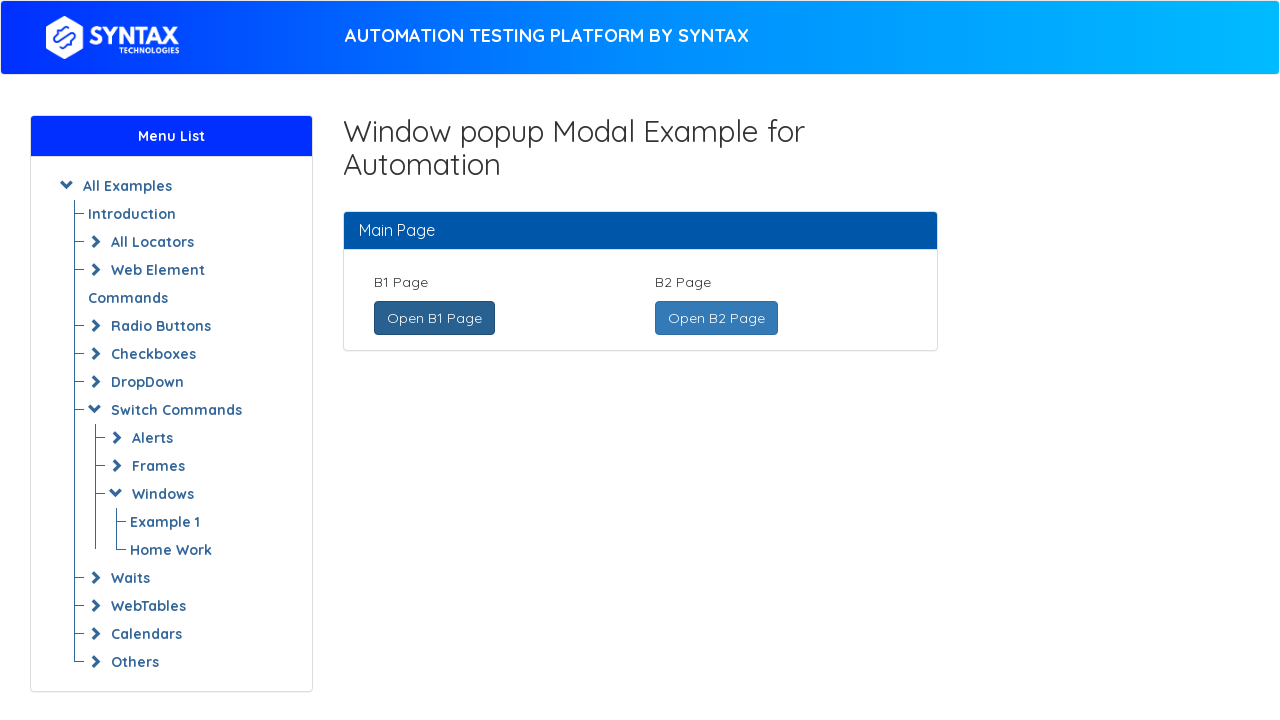

Waited for new windows to open
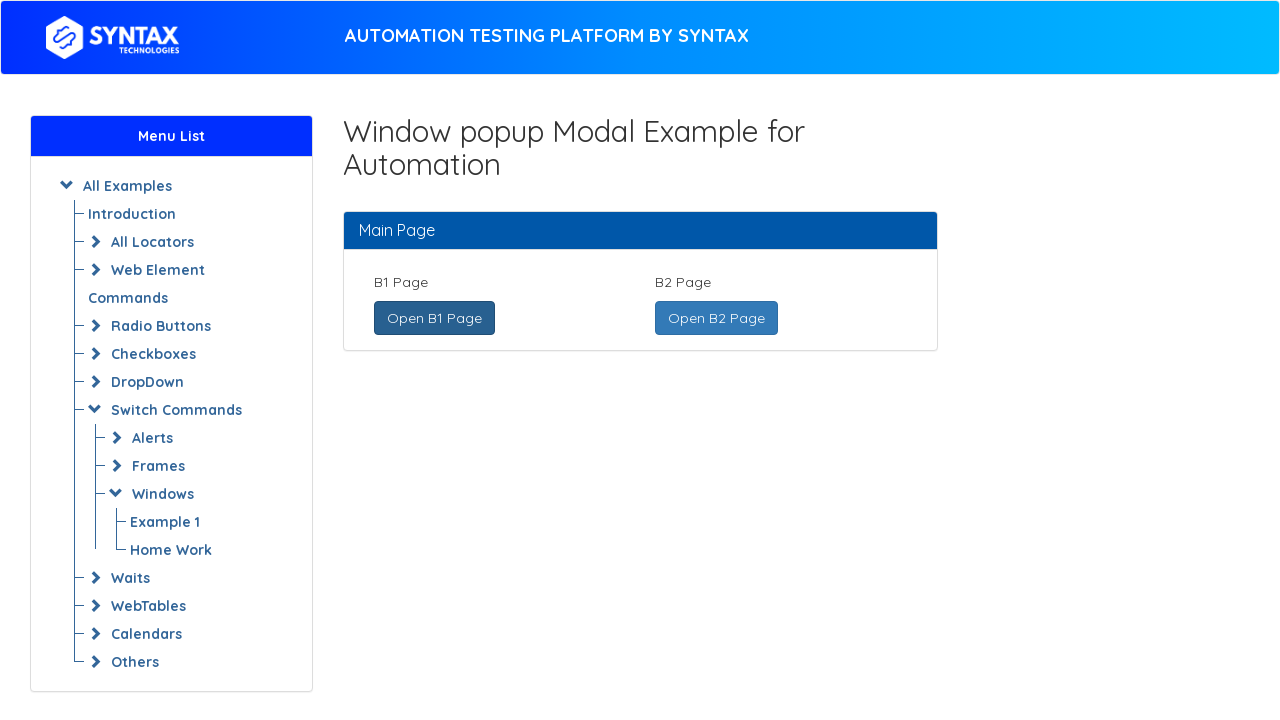

Retrieved all open pages from context
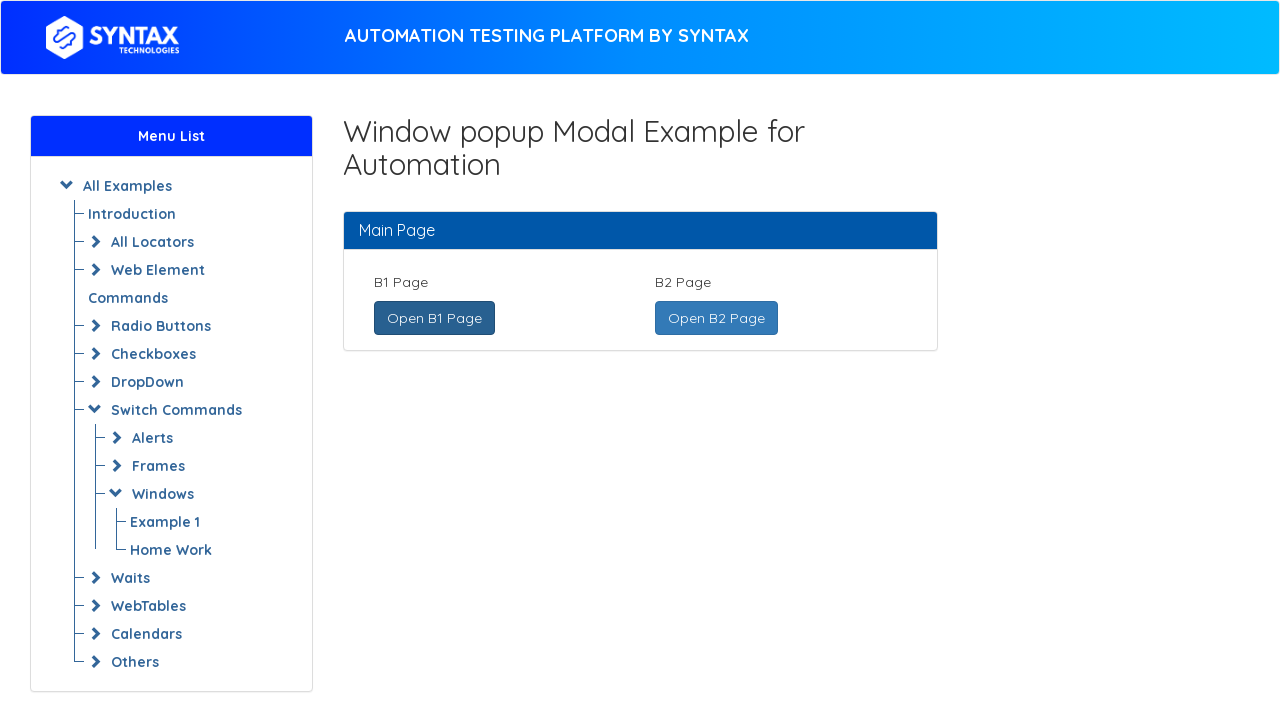

Switched focus back to main page
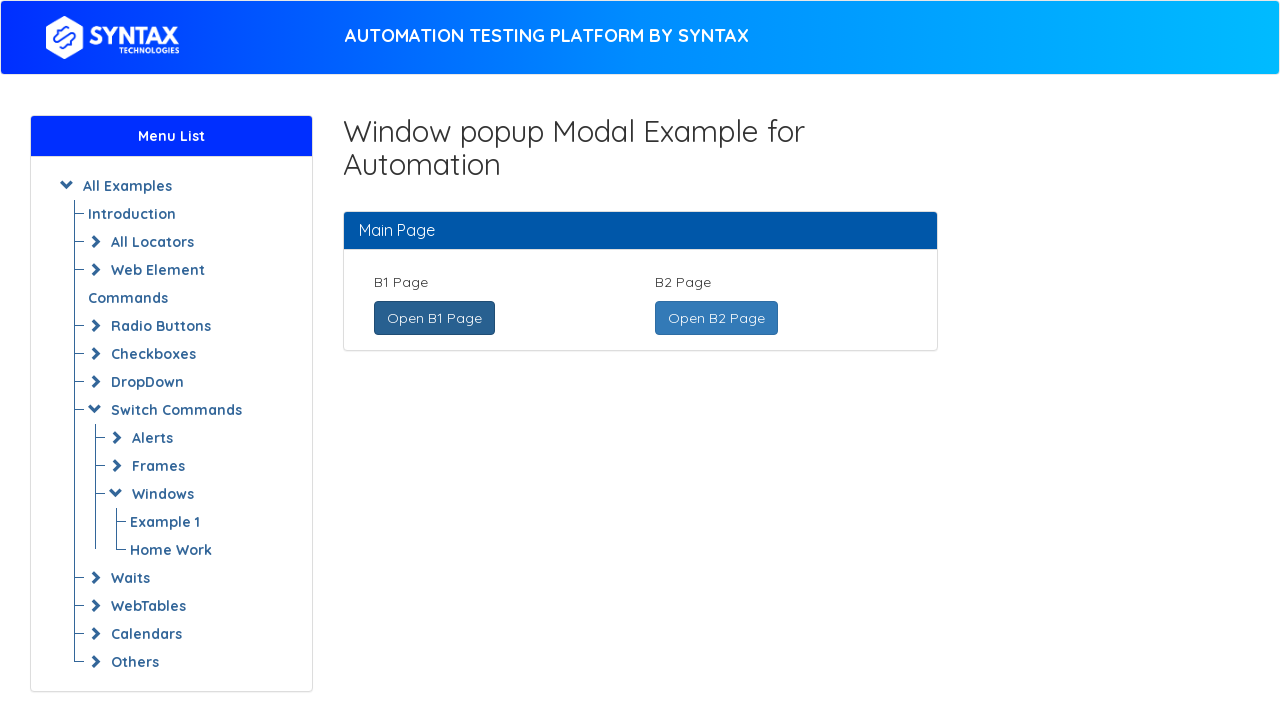

Verified main page is loaded with B1 button visible
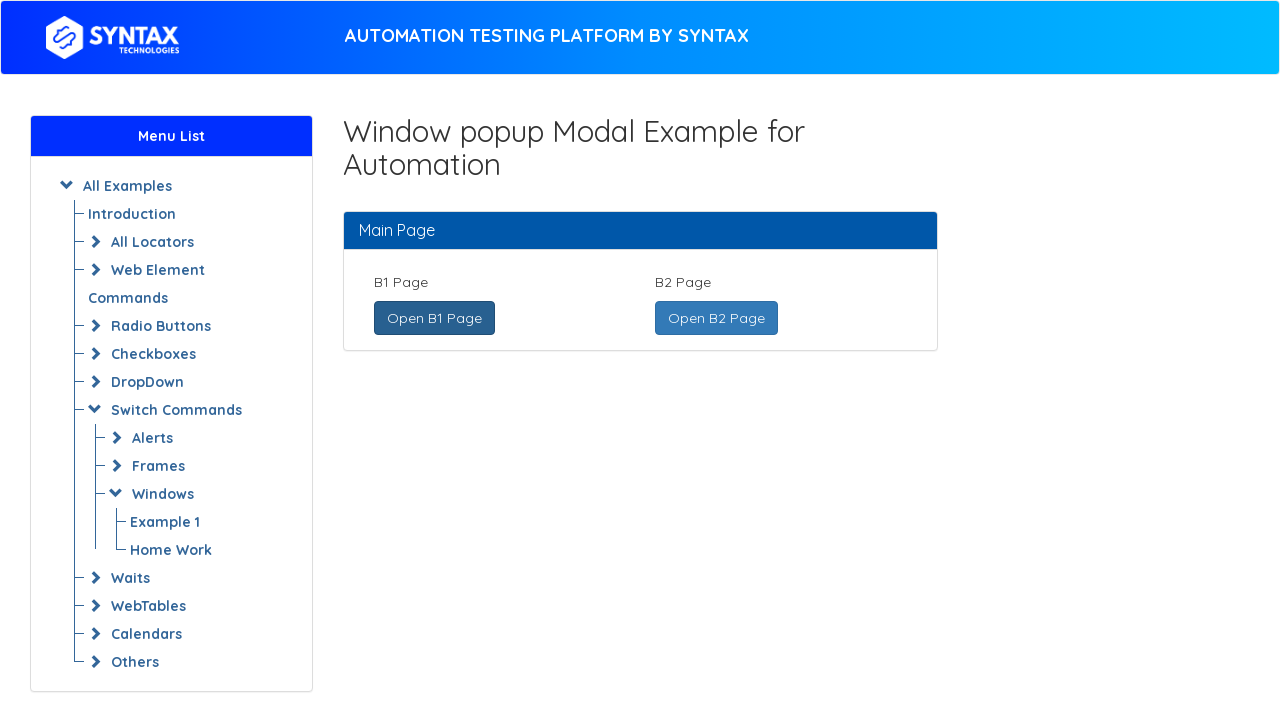

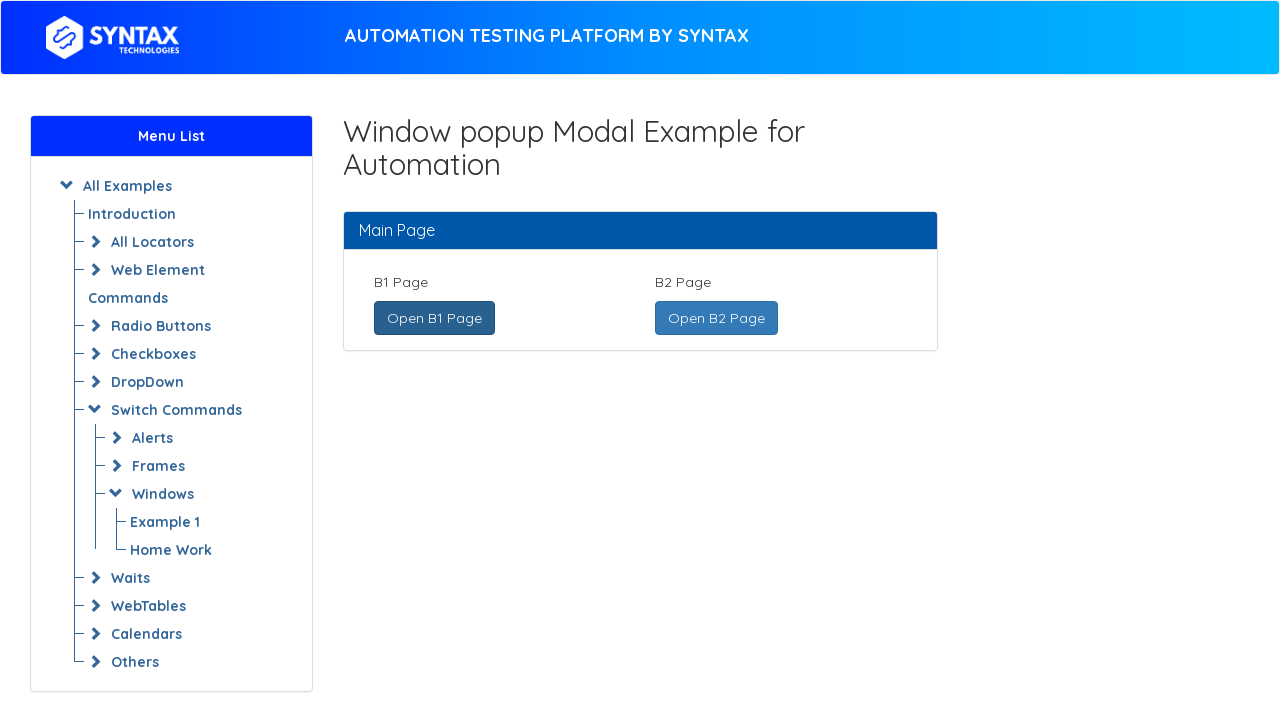